Tests slider interaction by dragging a range input slider element horizontally

Starting URL: https://demoqa.com/slider

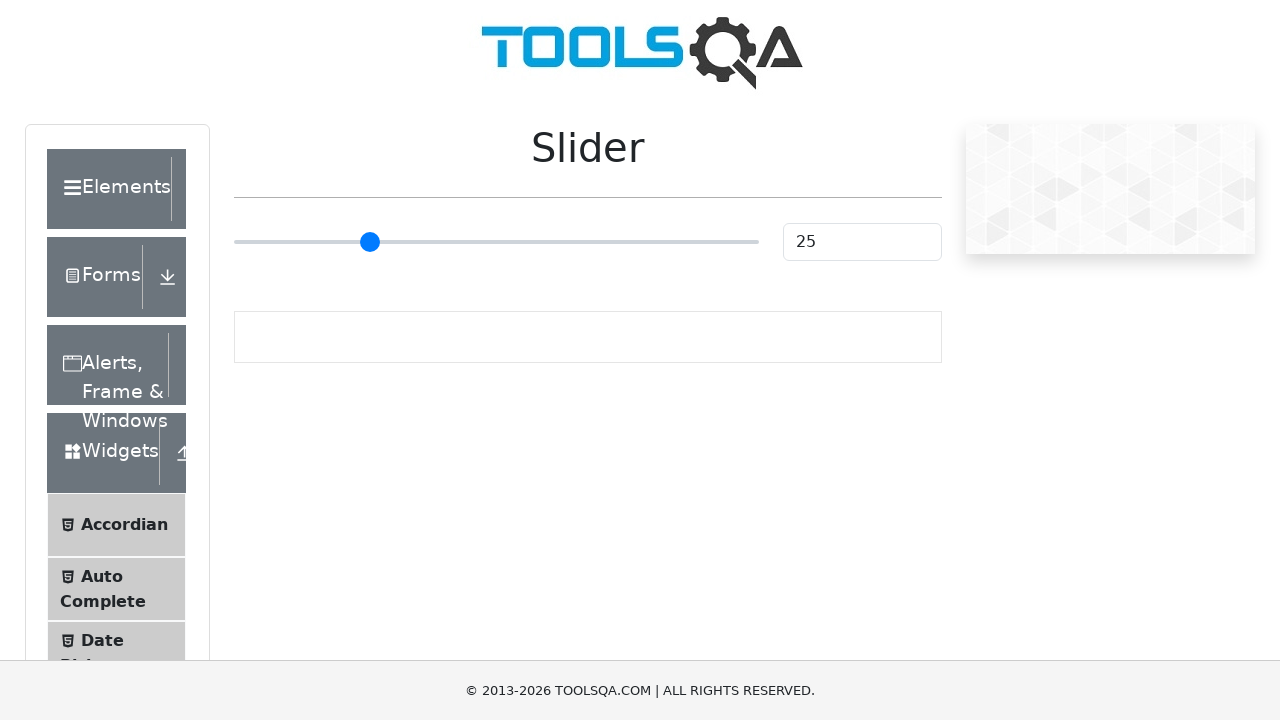

Waited for range slider to be visible
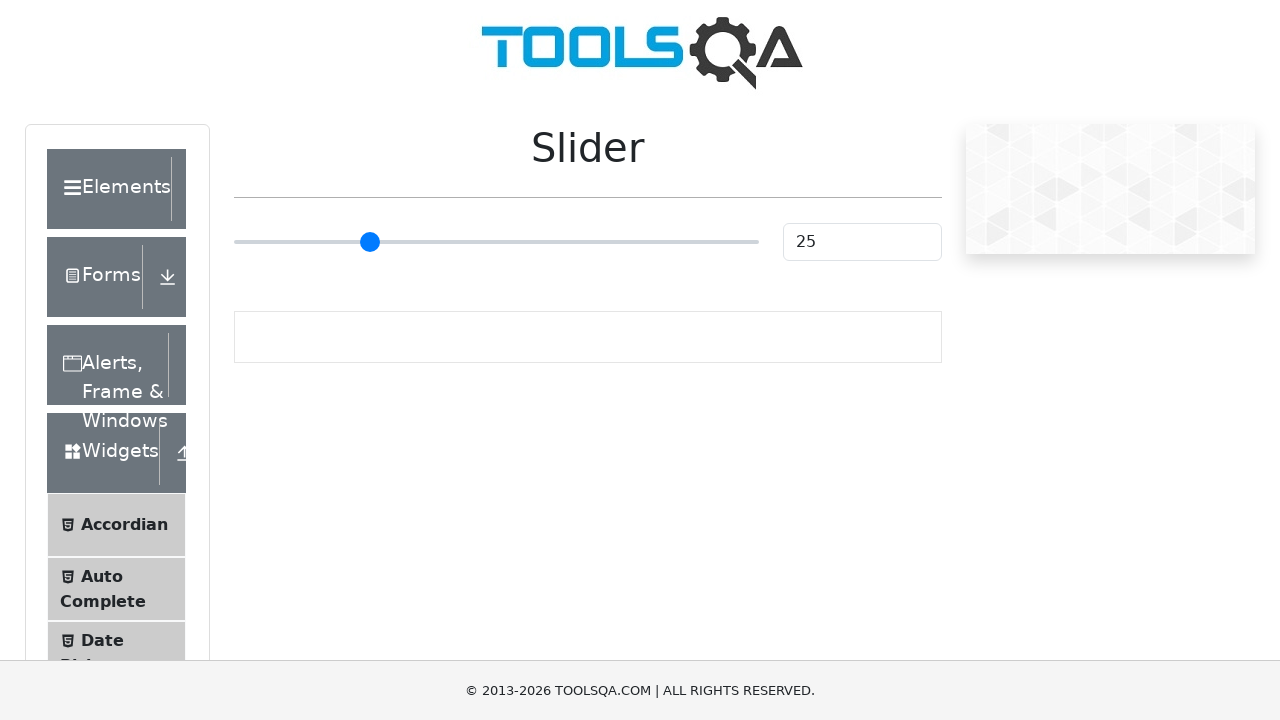

Retrieved slider bounding box coordinates
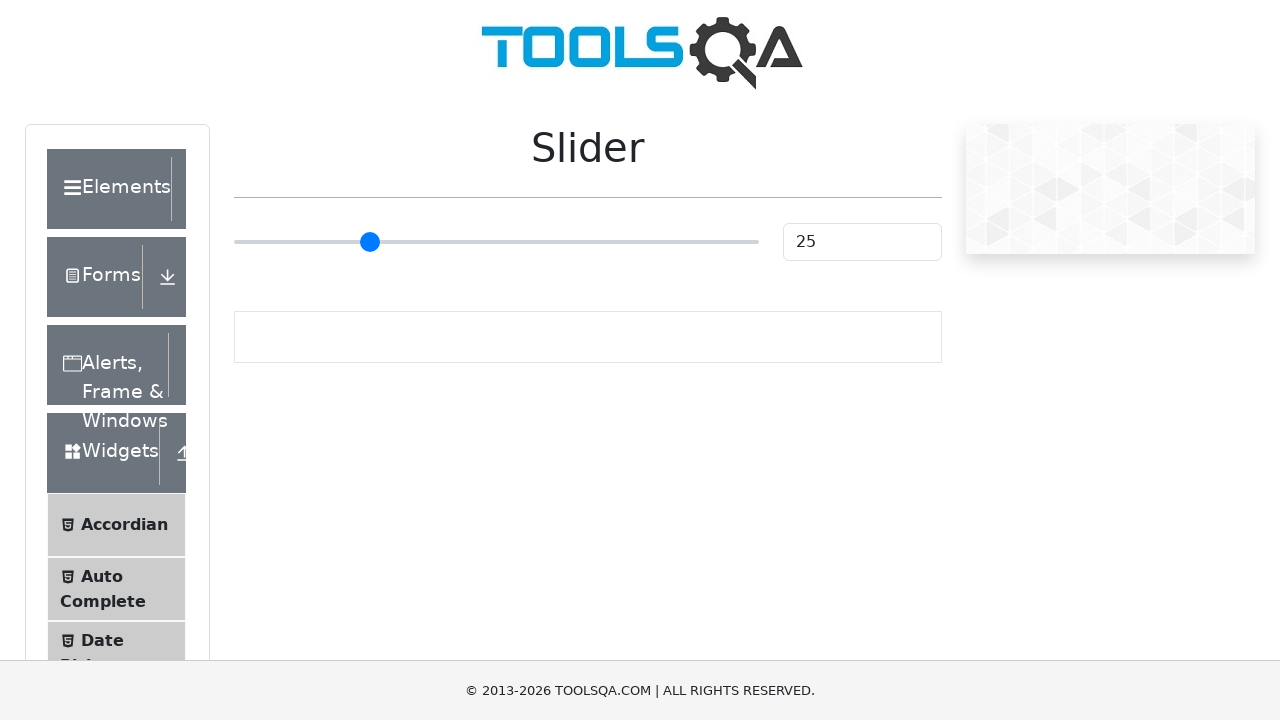

Moved mouse to center of slider element at (496, 242)
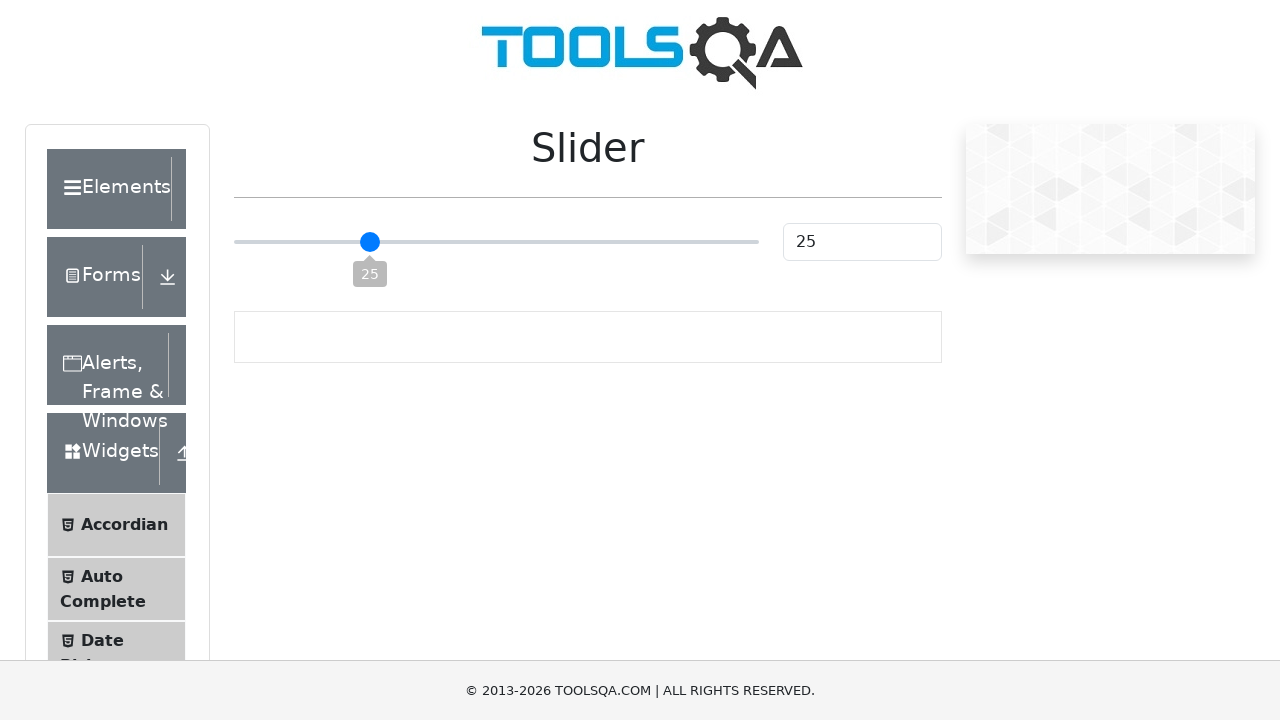

Pressed mouse button down on slider at (496, 242)
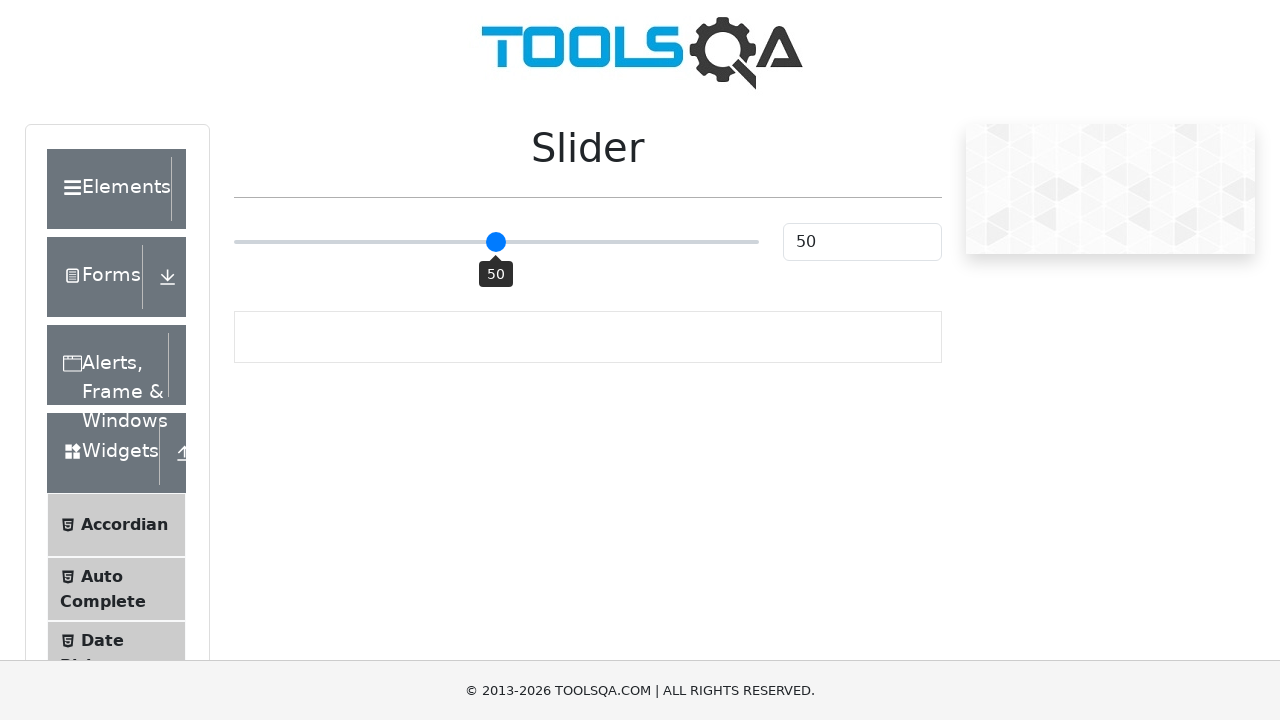

Dragged slider 30 pixels to the right at (526, 242)
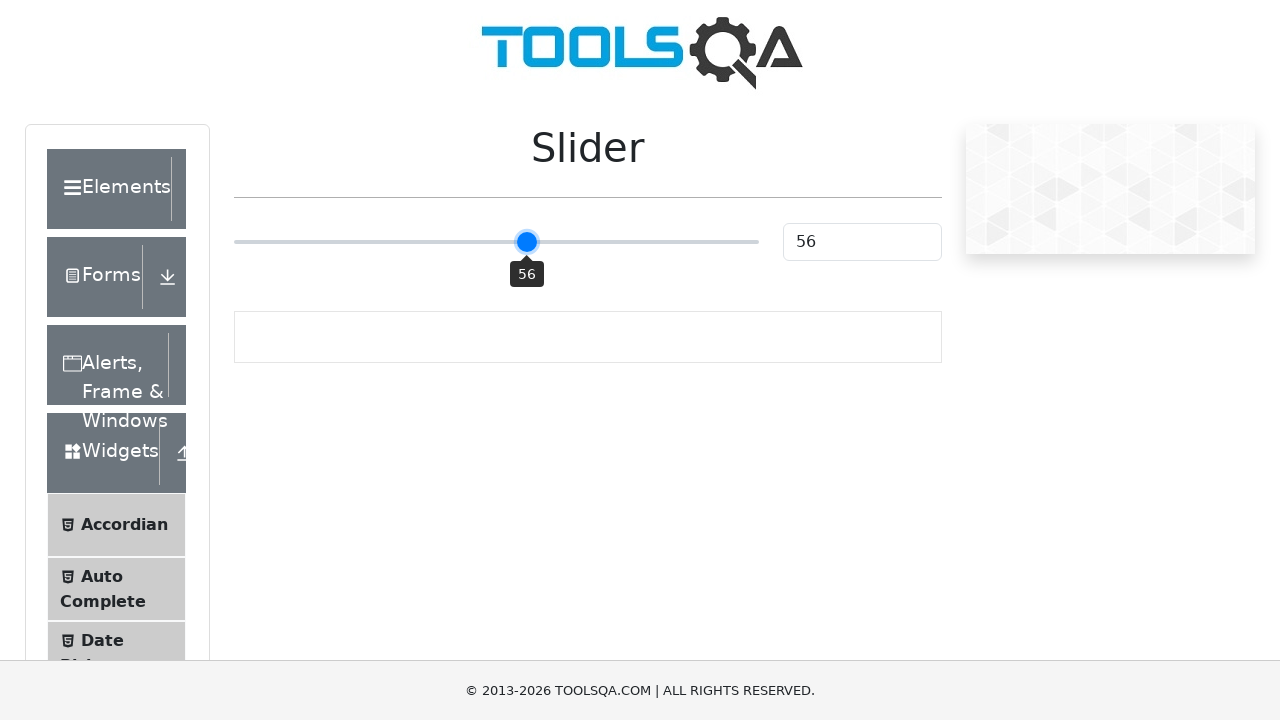

Released mouse button to complete slider drag at (526, 242)
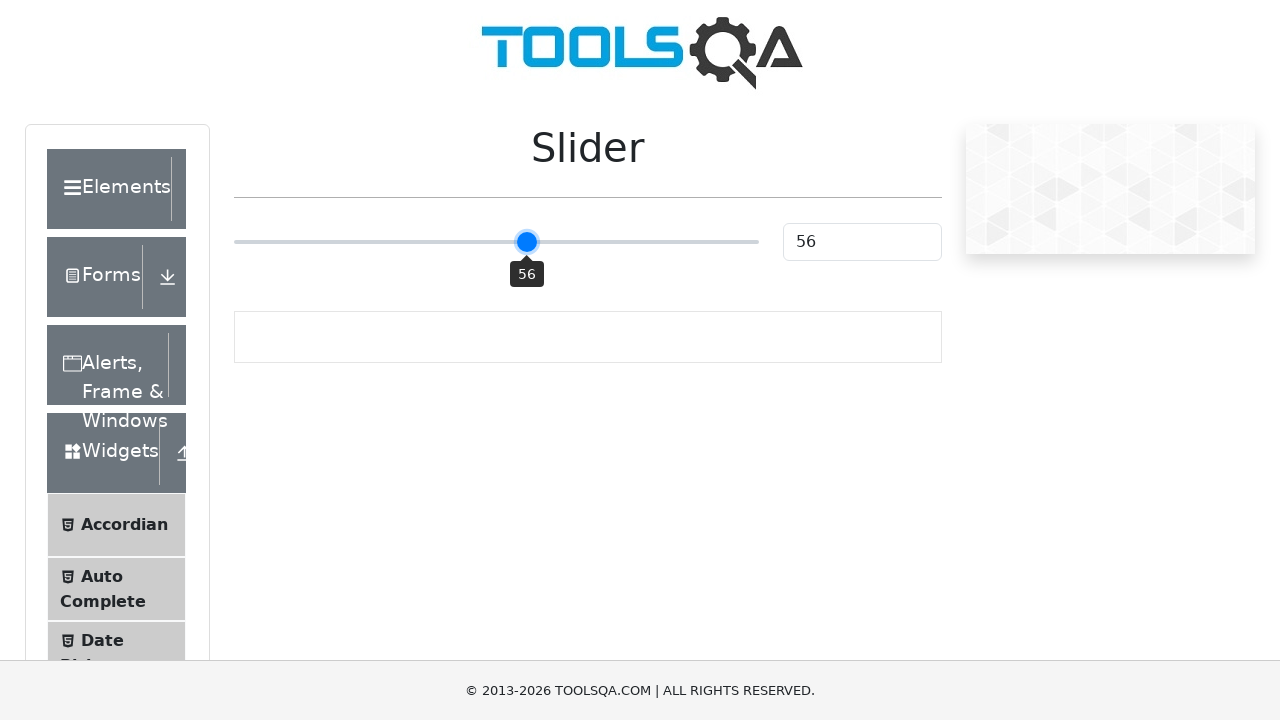

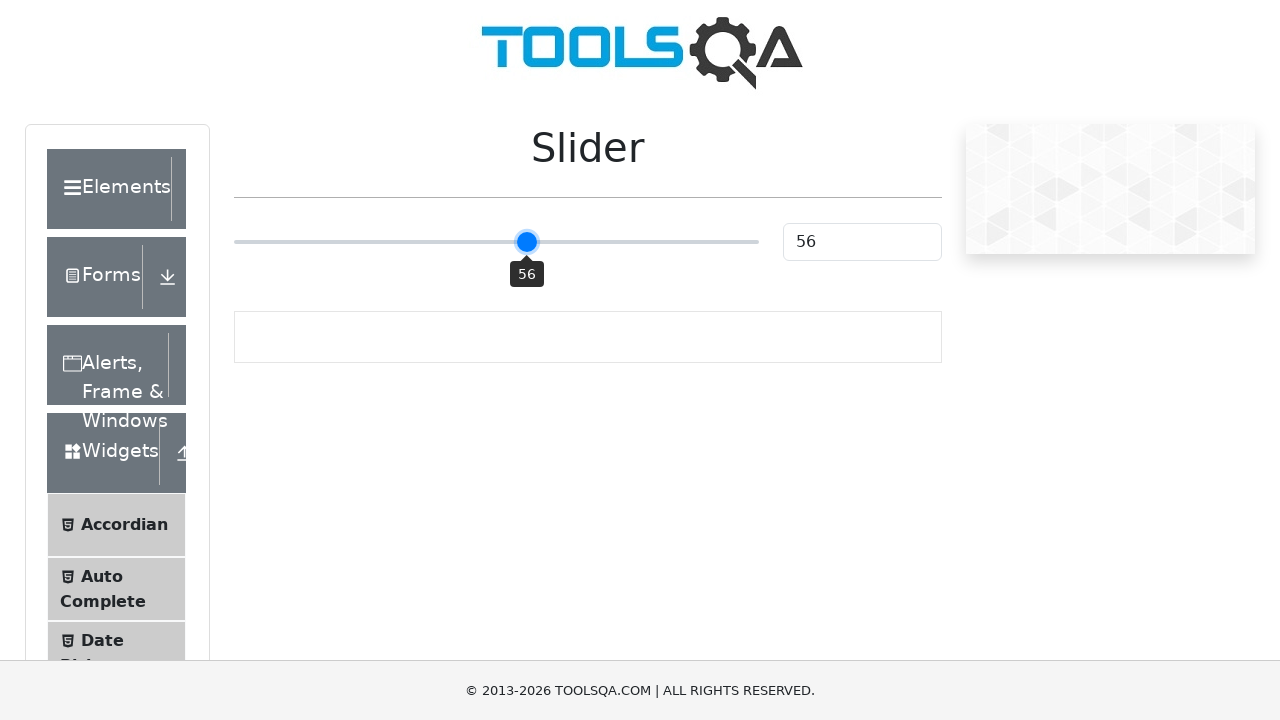